Verifies that the company branding logo is displayed on the OrangeHRM login page

Starting URL: https://opensource-demo.orangehrmlive.com/web/index.php/auth/login

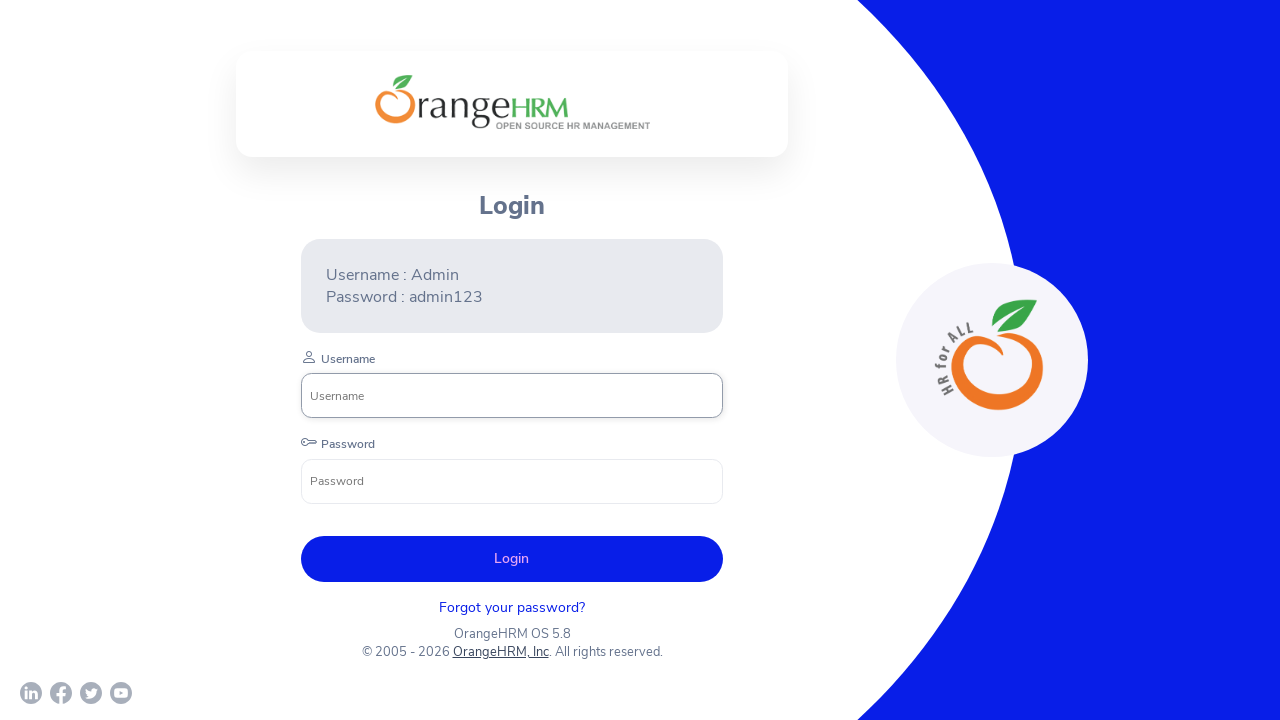

Waited for company branding logo to load
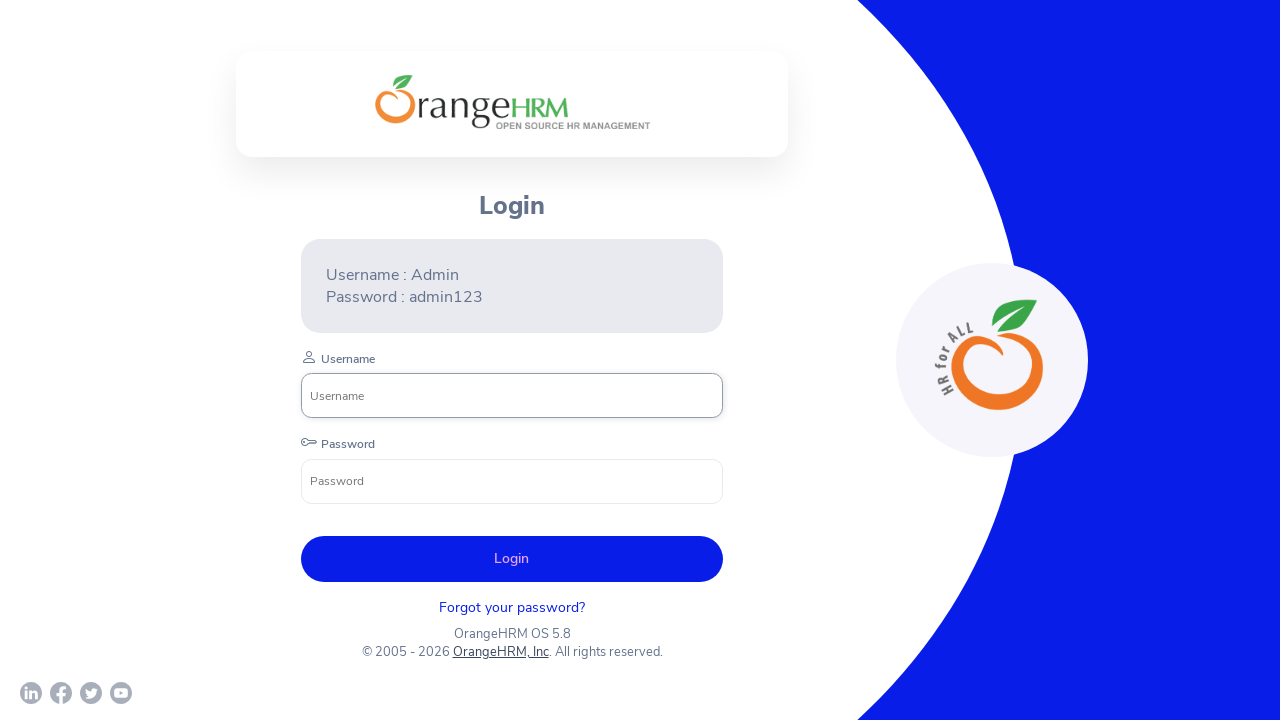

Verified company branding logo is visible on OrangeHRM login page
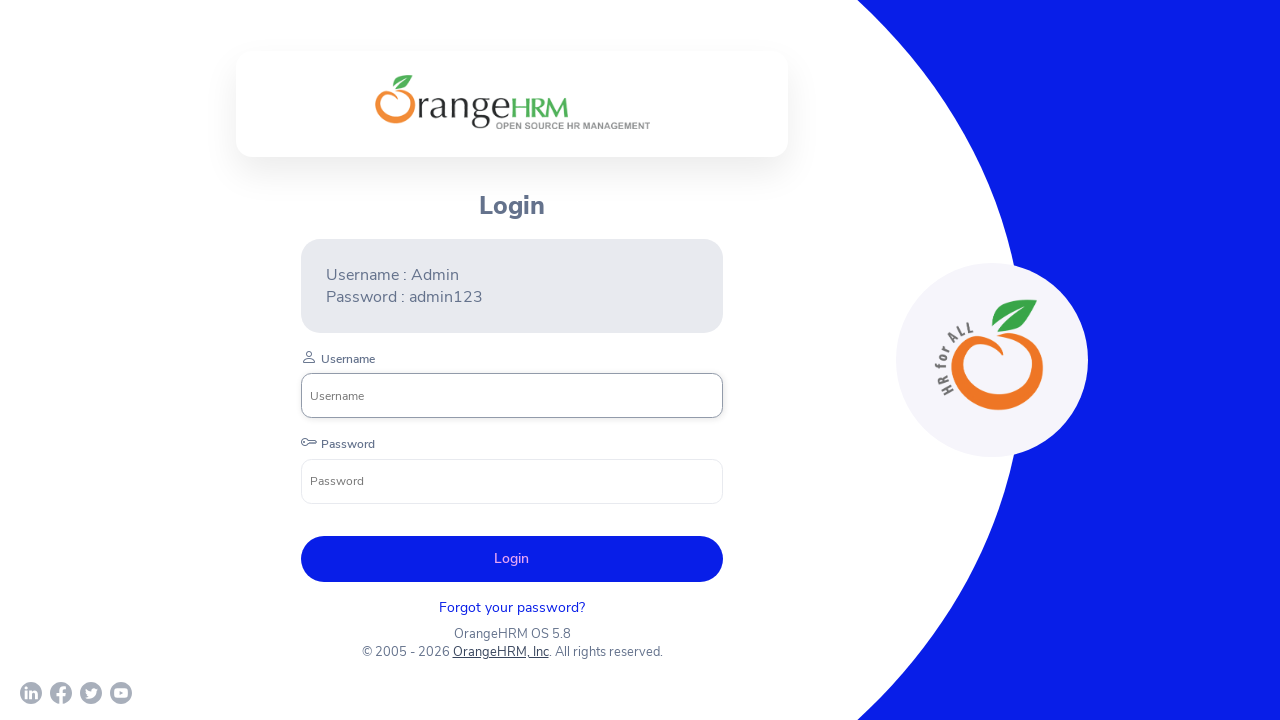

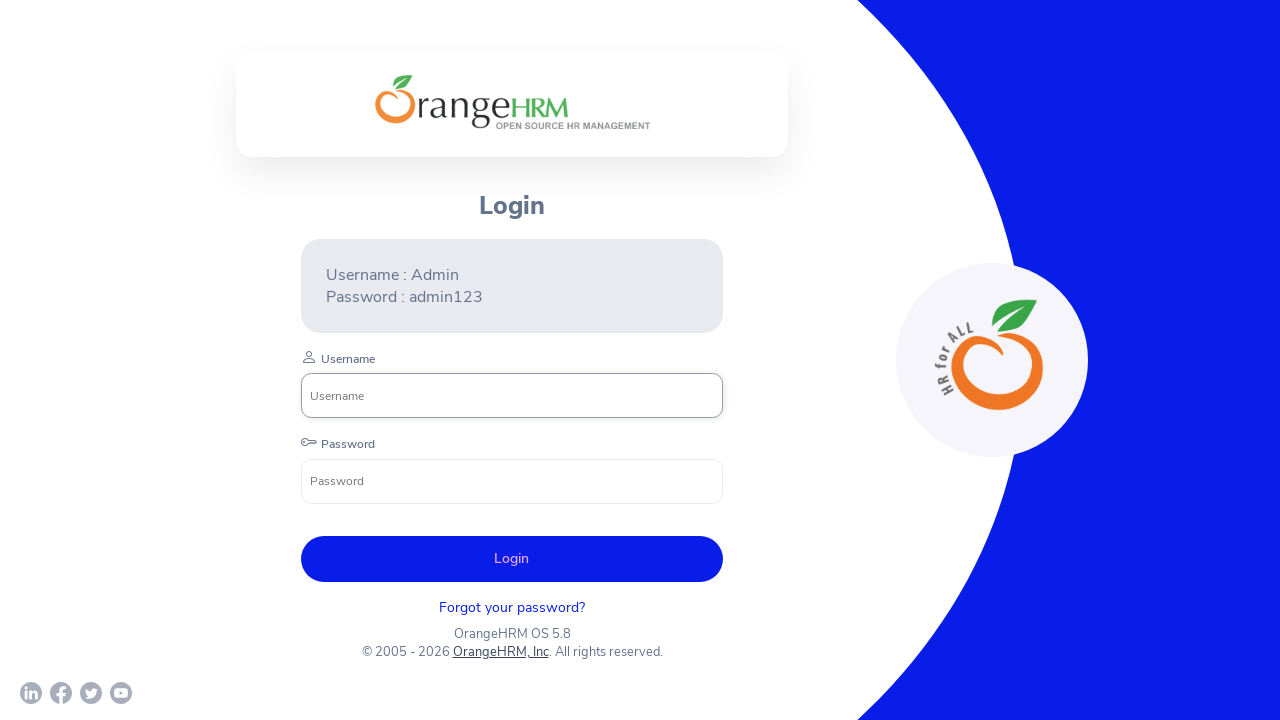